Tests that clicking the account icon opens the account sidetray modal on the American Eagle website

Starting URL: https://www.ae.com/us/en

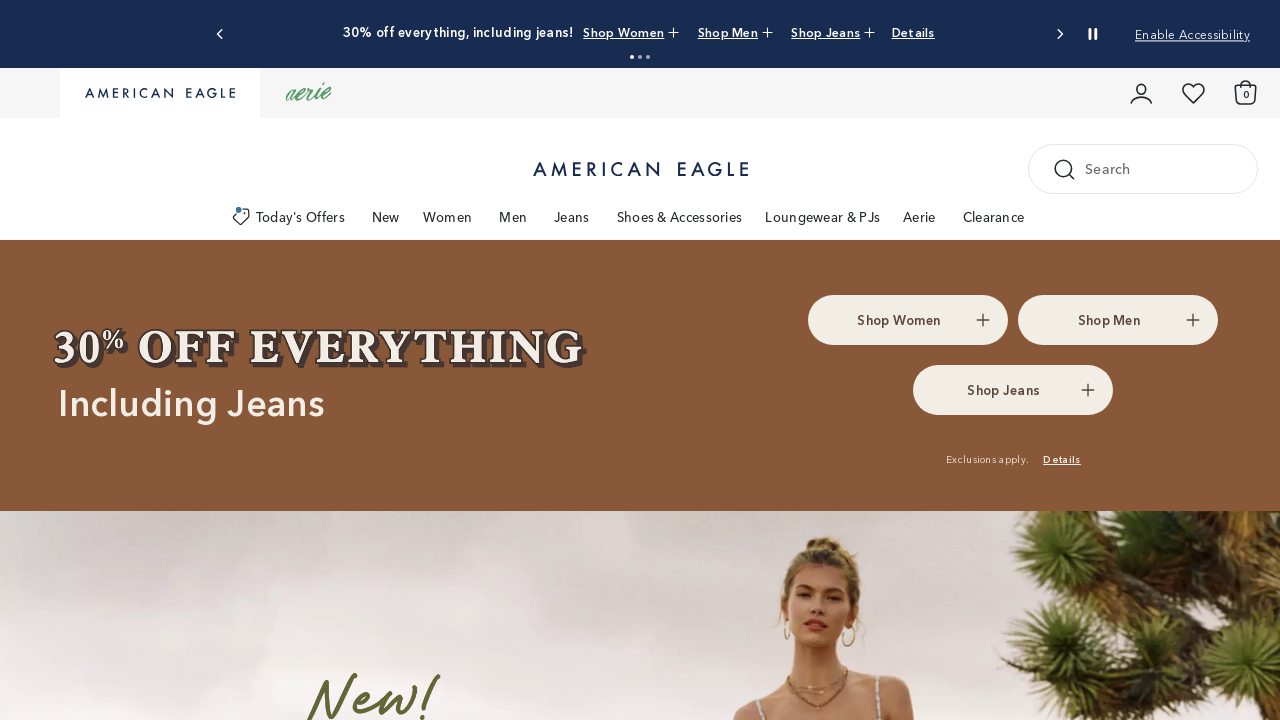

Clicked the account icon button at (1142, 90) on a.clickable.qa-show-sidetray-account.sidetray-account >> xpath=..
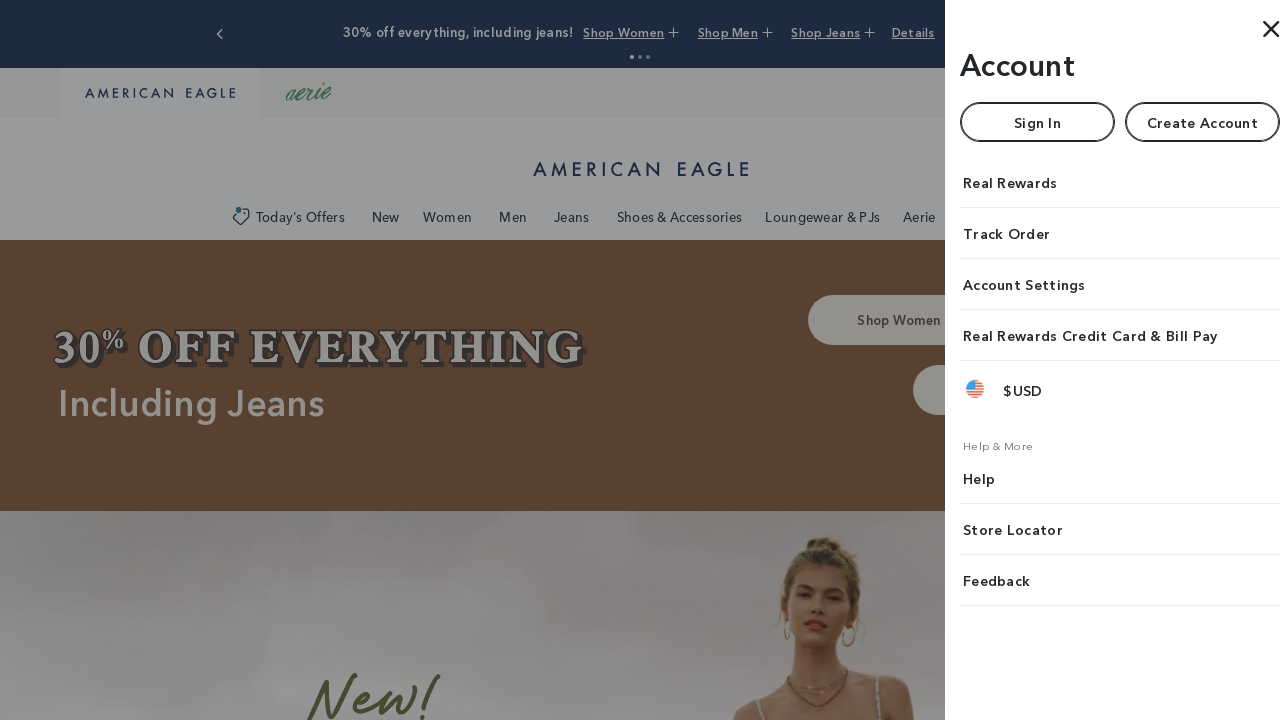

Account sidetray modal appeared
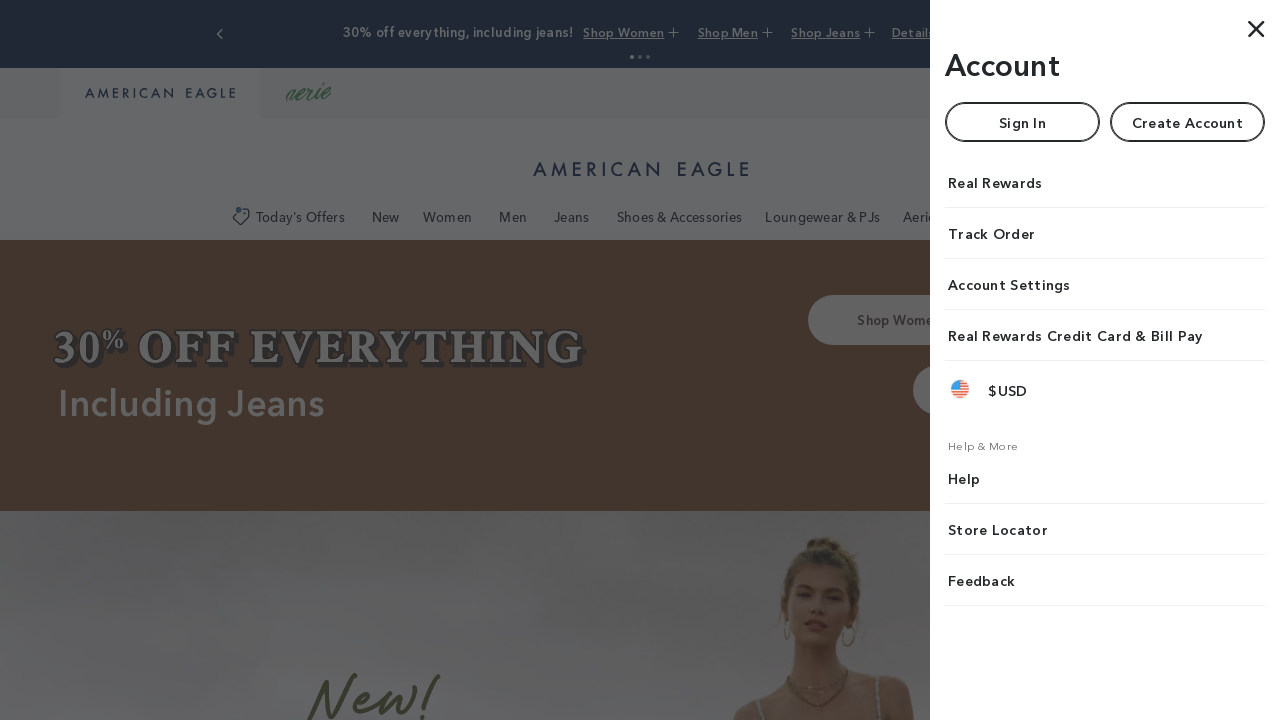

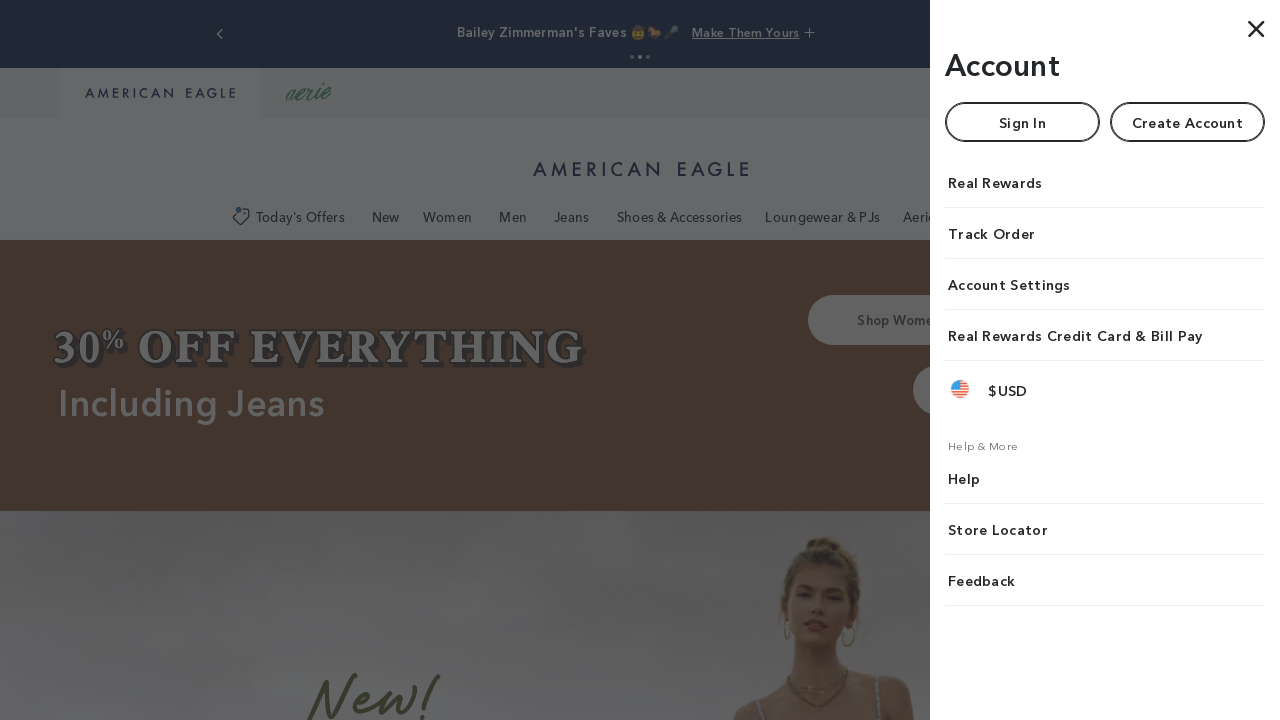